Opens a YouTube video page and minimizes the browser window to demonstrate window management functionality

Starting URL: https://www.youtube.com/watch?v=cbWFebHwZCI

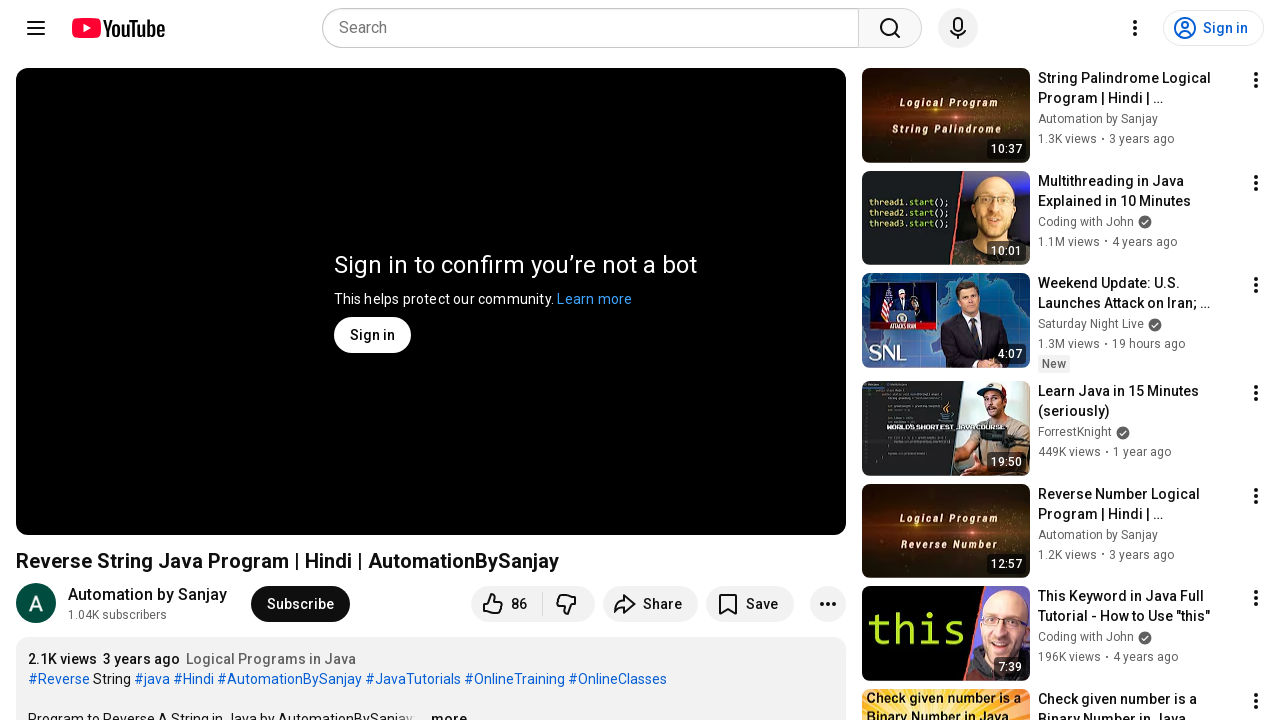

YouTube video page loaded (domcontentloaded state)
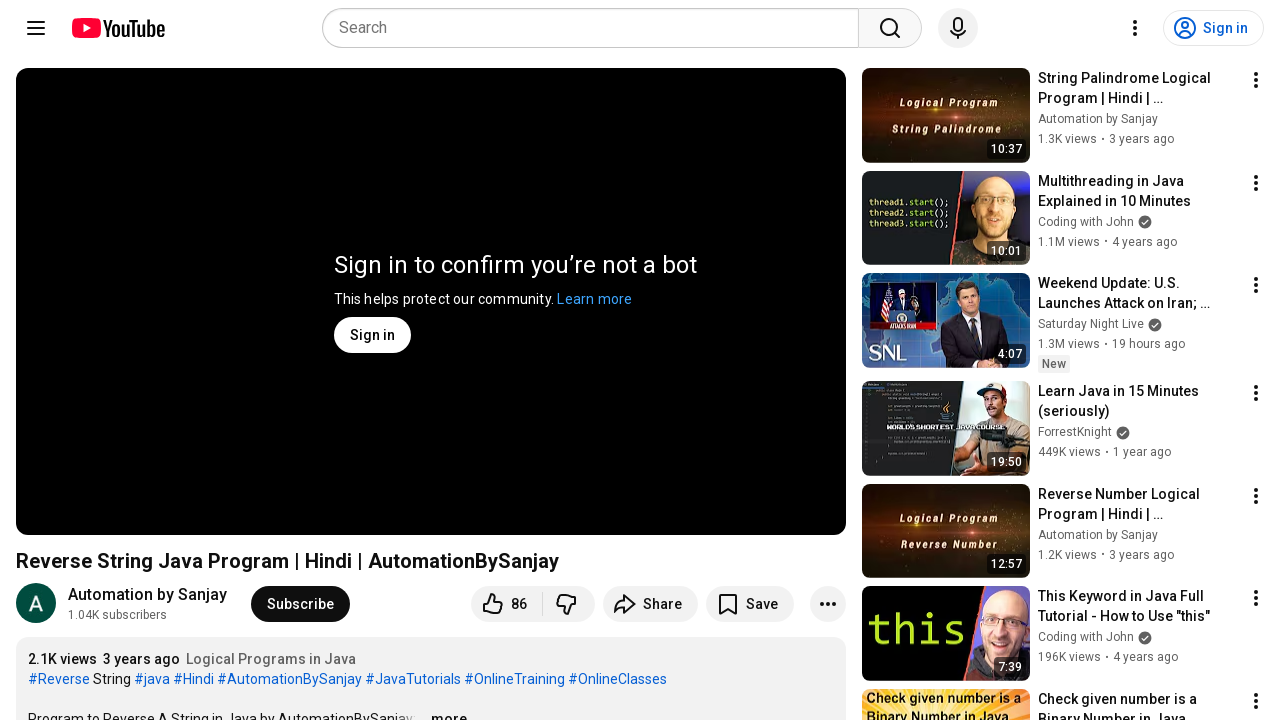

Browser window minimized by setting viewport to 100x100 pixels
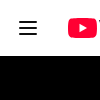

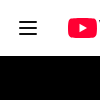